Tests checkbox interaction by navigating to a form page and clicking the first checkbox element

Starting URL: https://formy-project.herokuapp.com/checkbox

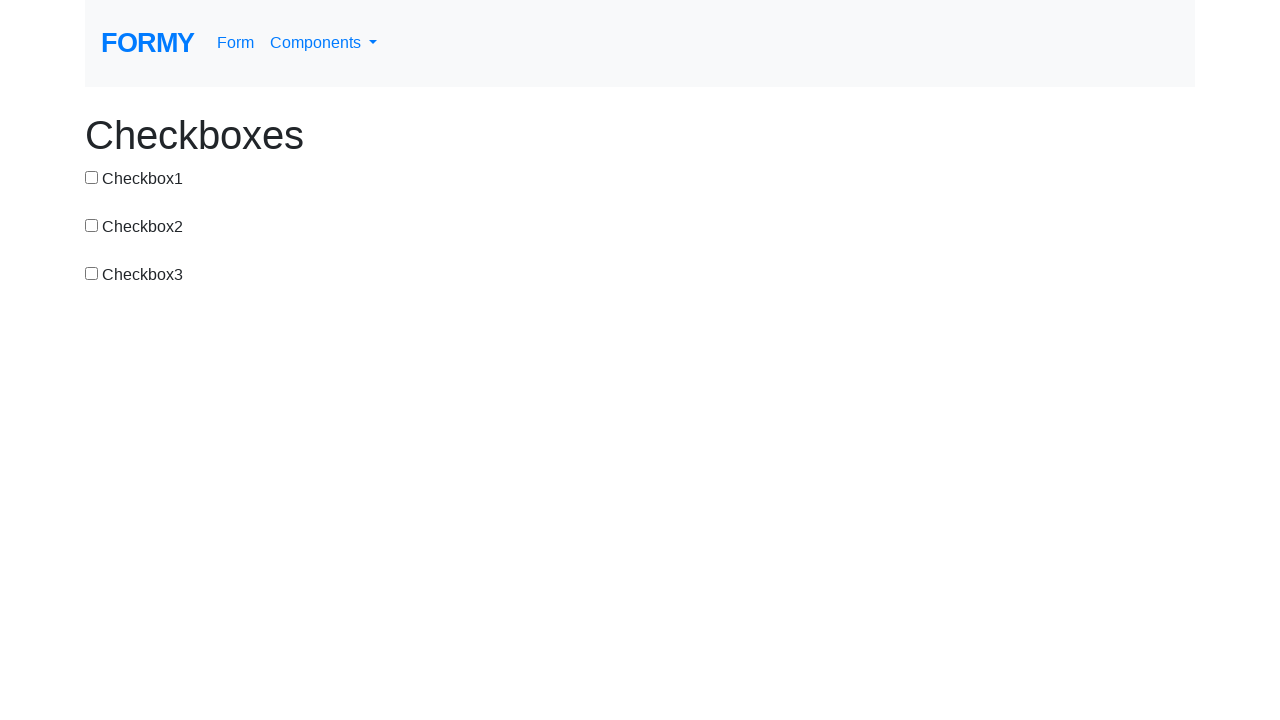

Clicked the first checkbox element at (92, 177) on #checkbox-1
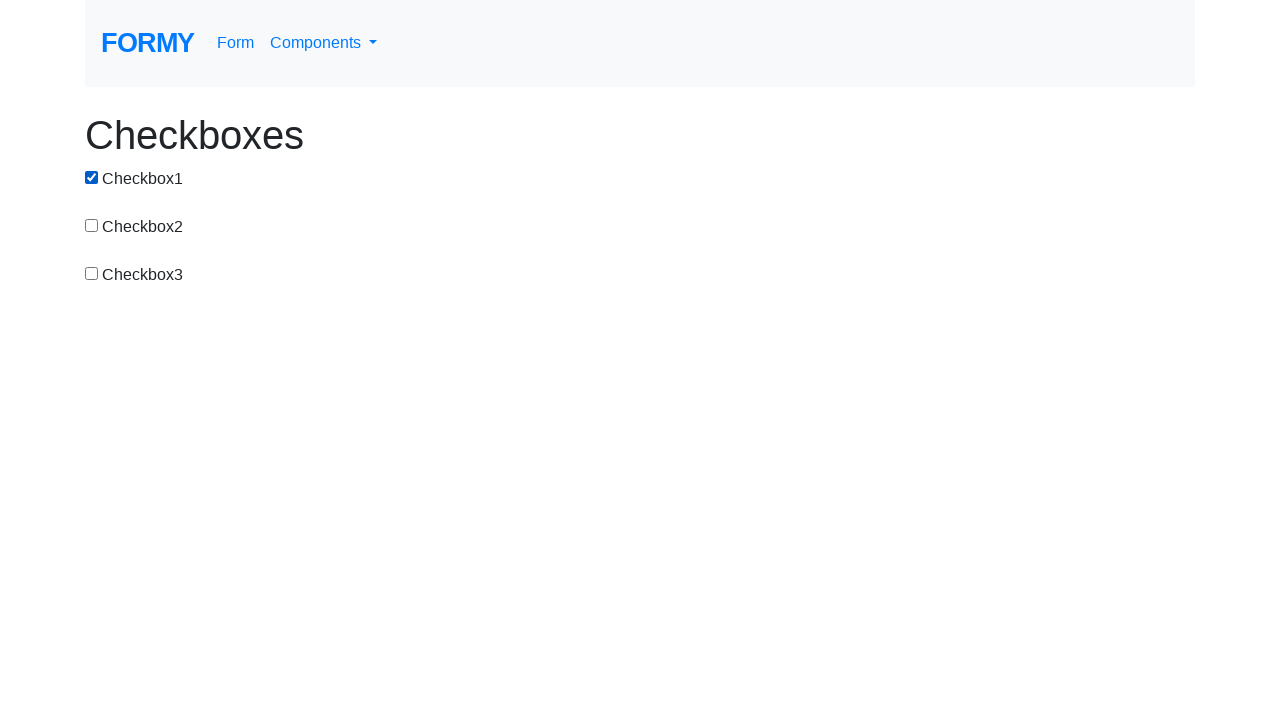

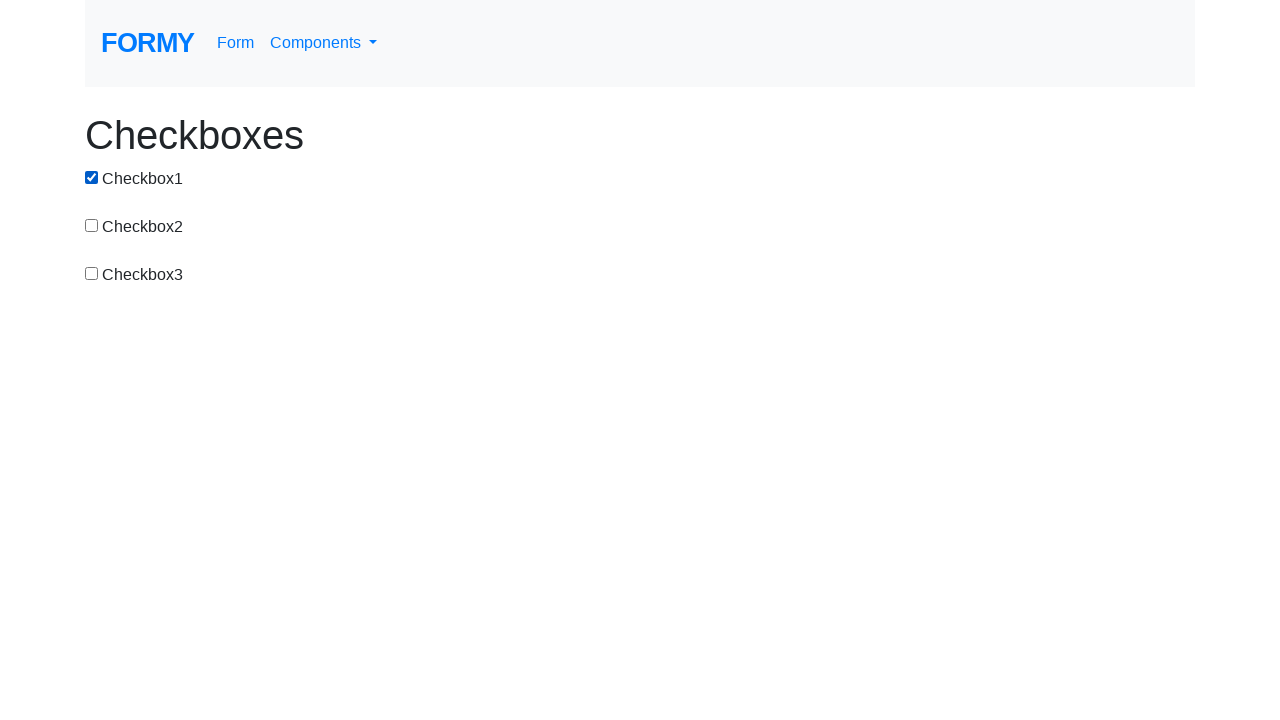